Tests link navigation by clicking on the homepage link and verifying the browser navigates to the correct URL.

Starting URL: https://kristinek.github.io/site/examples/actions

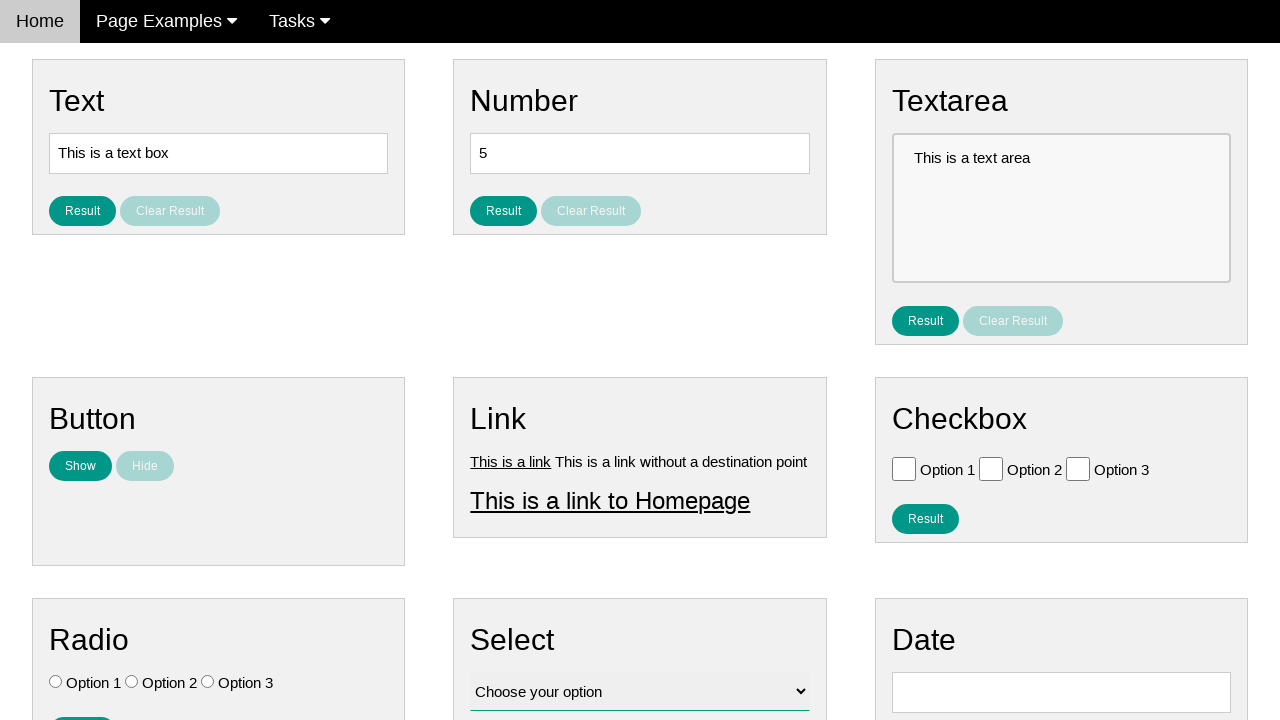

Verified current URL is the base URL (https://kristinek.github.io/site/examples/actions)
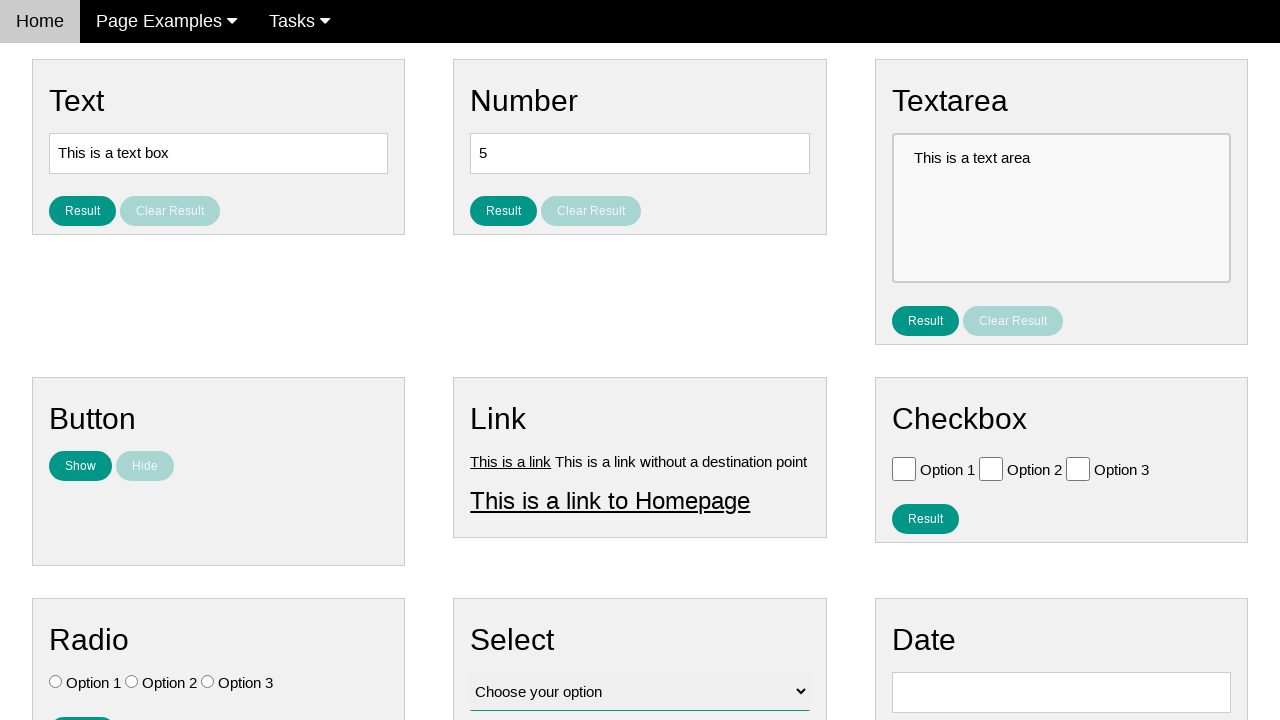

Clicked on the homepage link at (610, 500) on #homepage_link
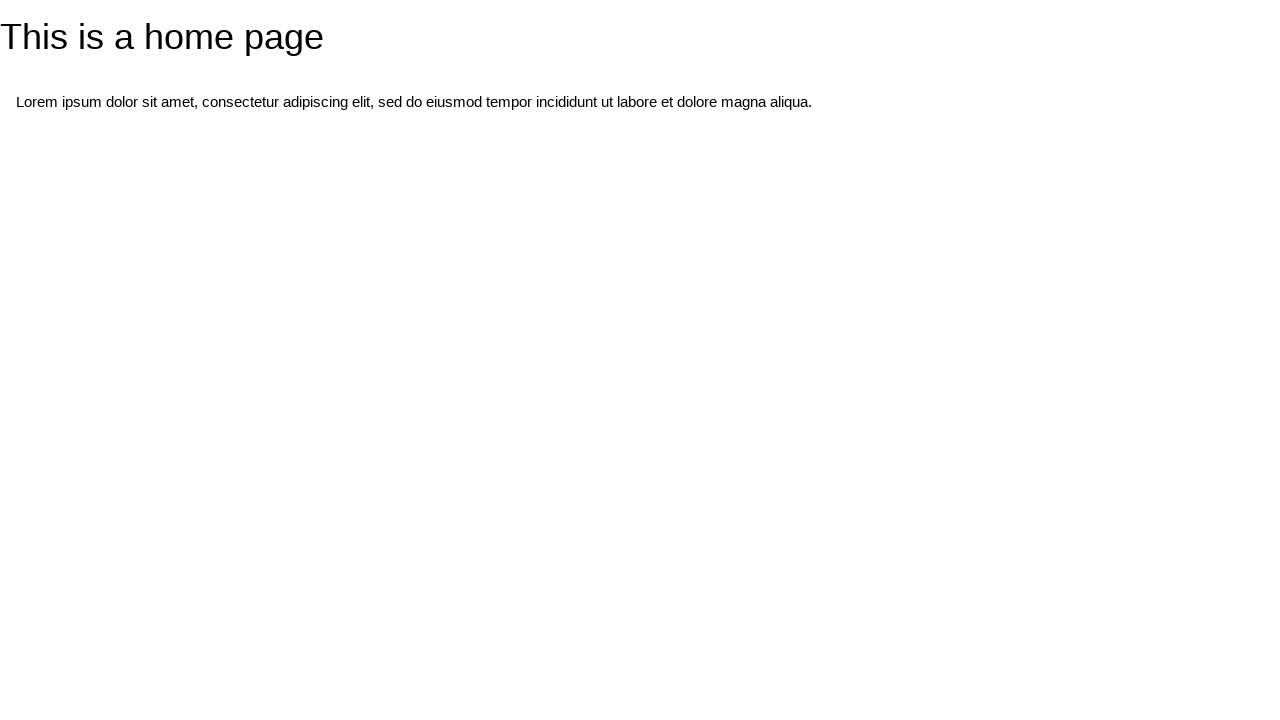

Navigation completed and page loaded
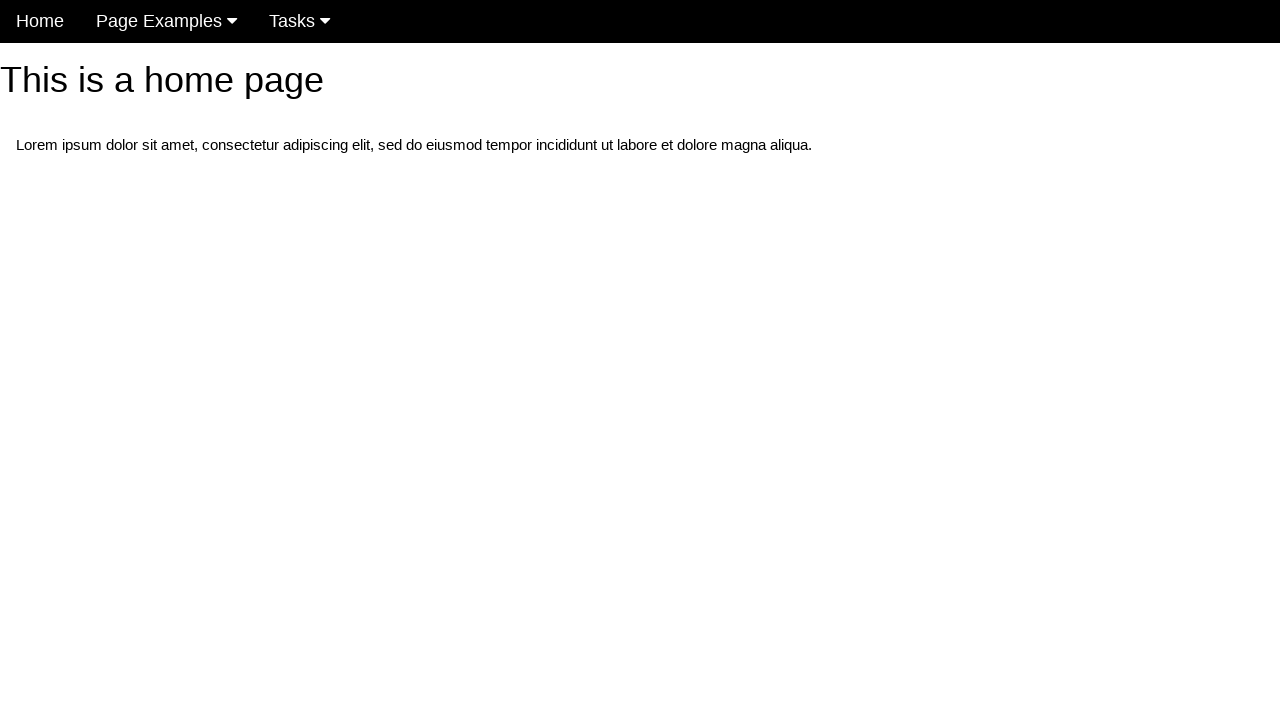

Verified current URL is no longer the base URL
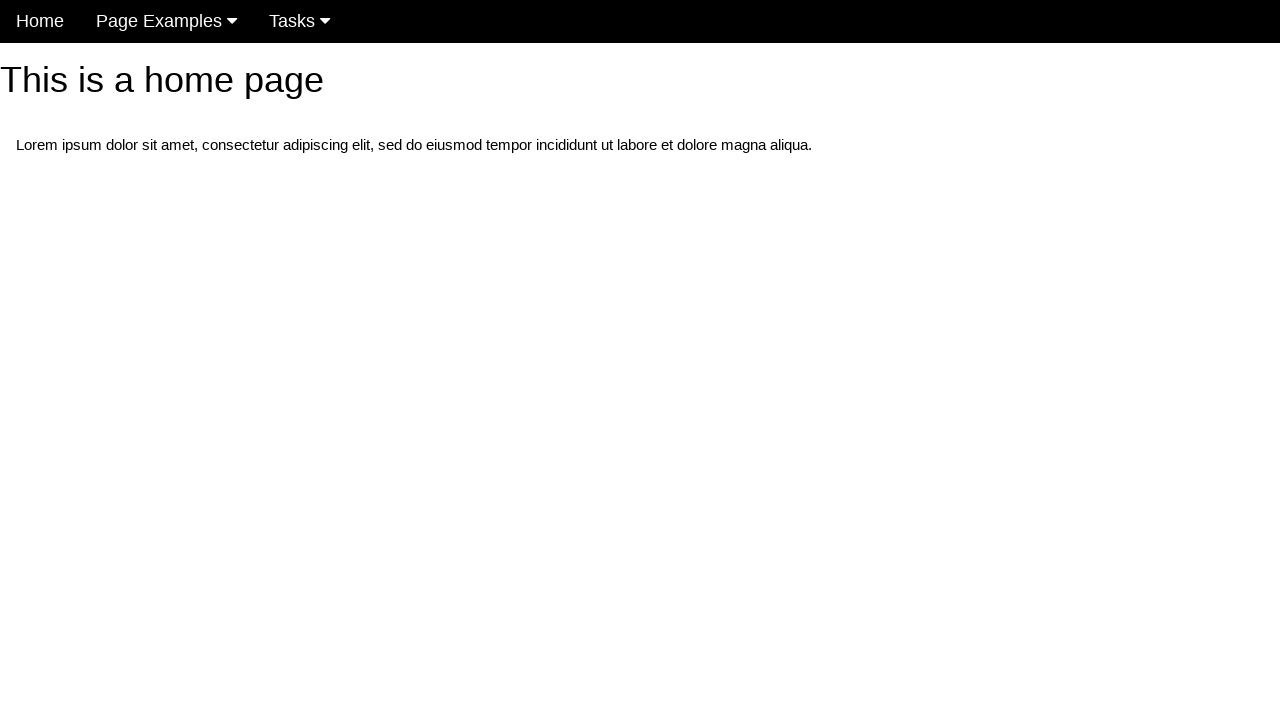

Verified current URL is the homepage (https://kristinek.github.io/site/)
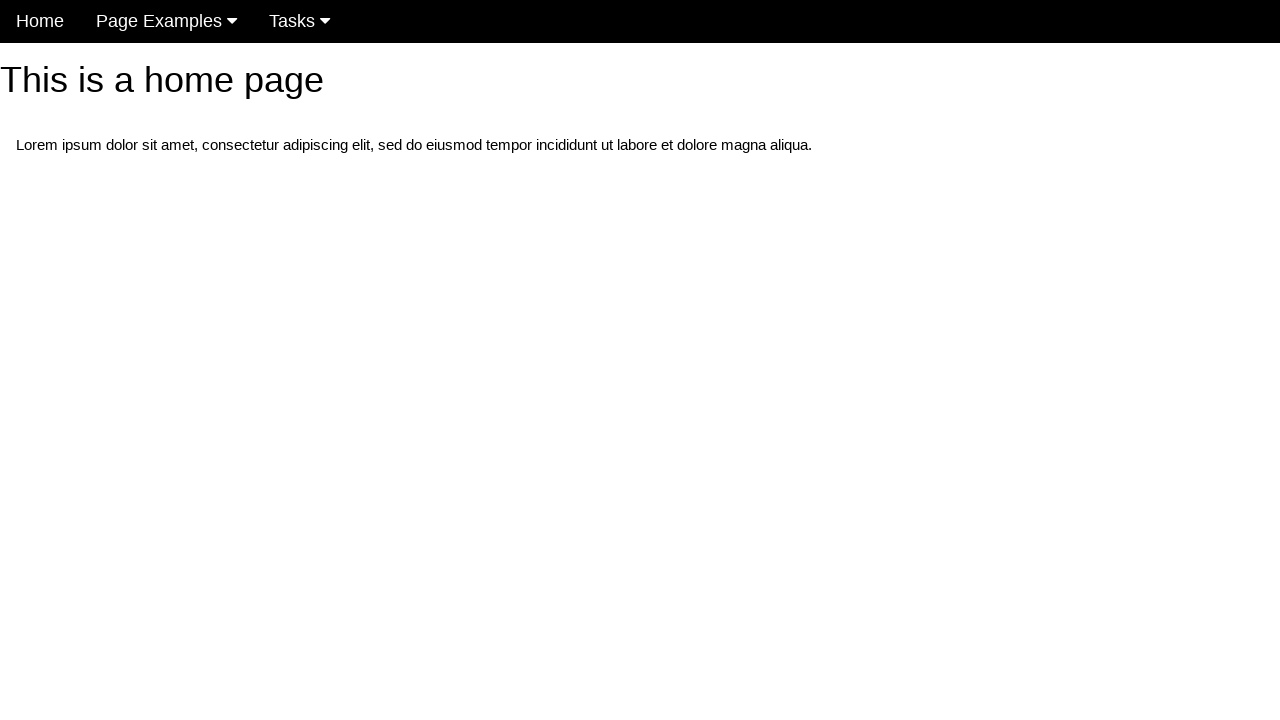

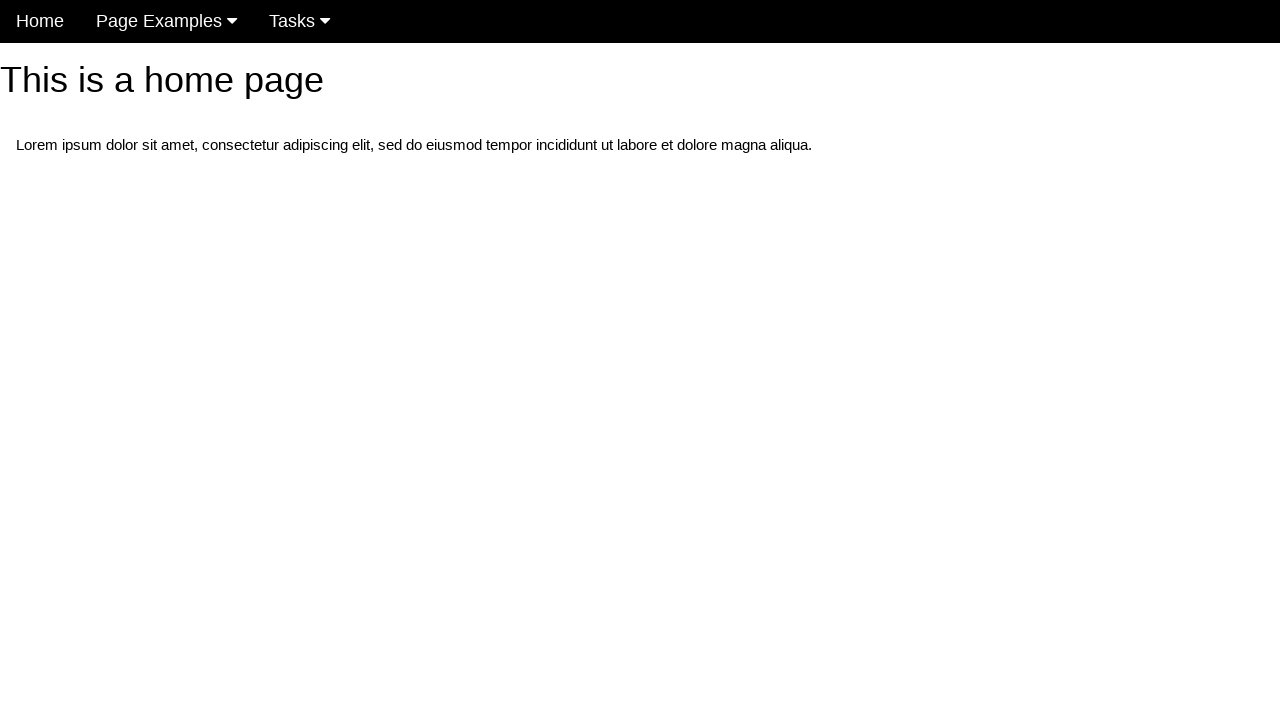